Tests that clicking the "Make Appointment" button navigates to the login page by verifying the URL change

Starting URL: https://katalon-demo-cura.herokuapp.com/

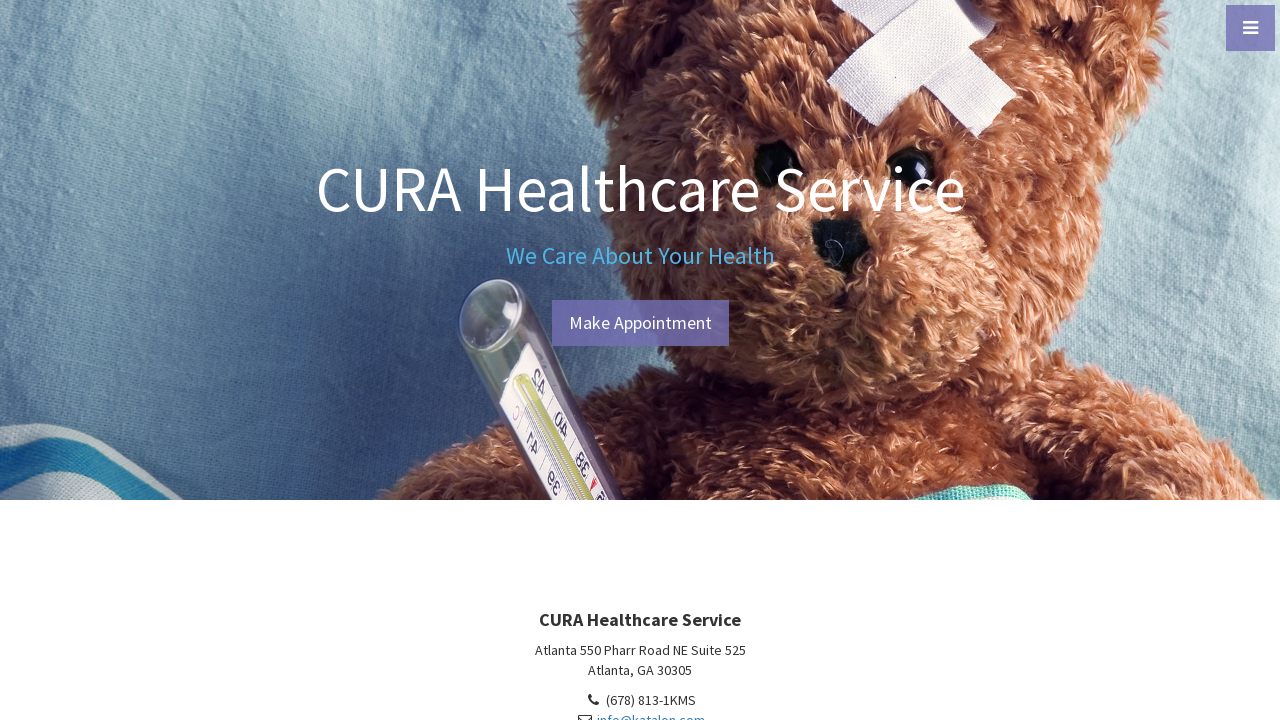

Clicked 'Make Appointment' button at (640, 323) on #btn-make-appointment
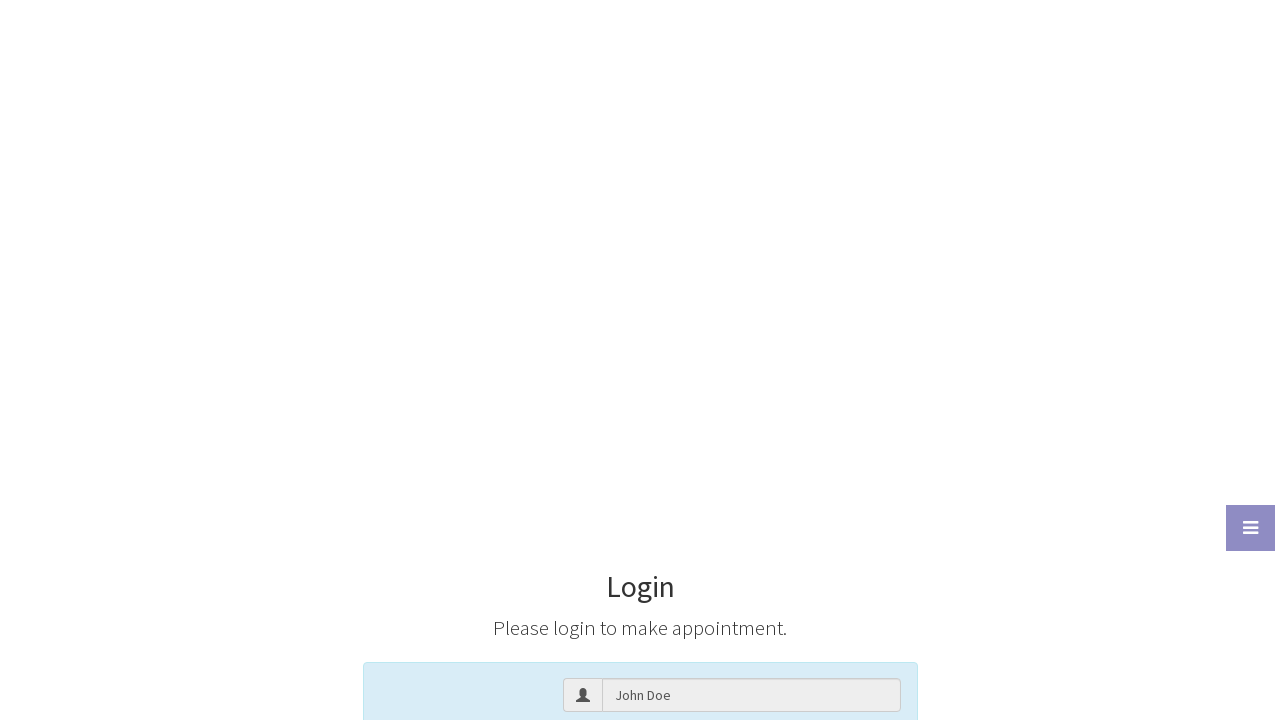

Verified navigation to login page at https://katalon-demo-cura.herokuapp.com/profile.php#login
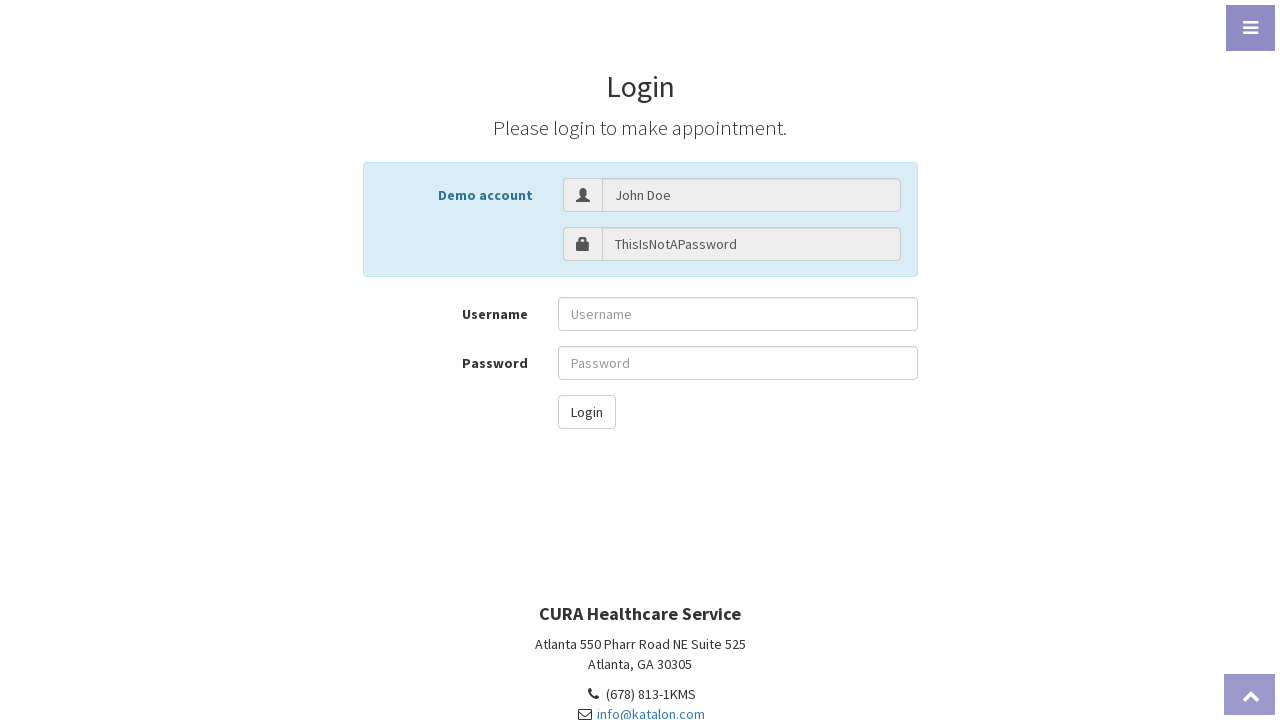

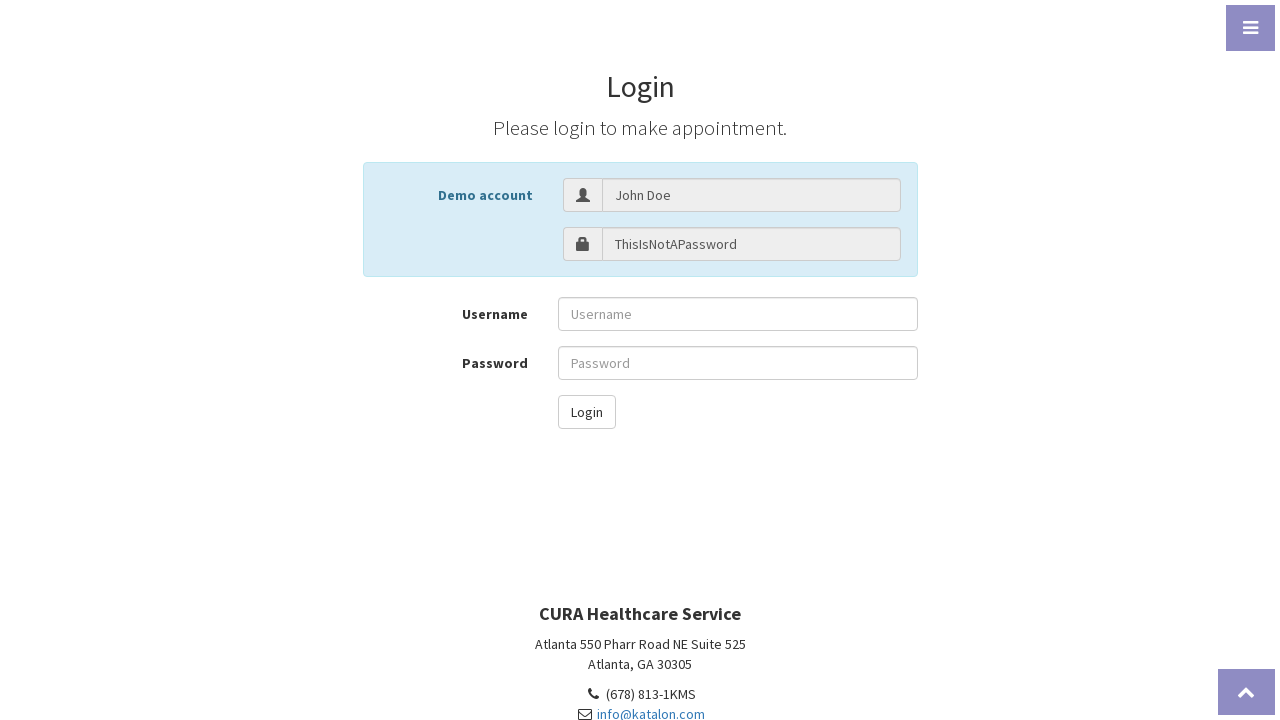